Searches the BRCA Exchange database for genetic variants by entering a gene name and variant number, then verifies results table is displayed

Starting URL: https://brcaexchange.org/

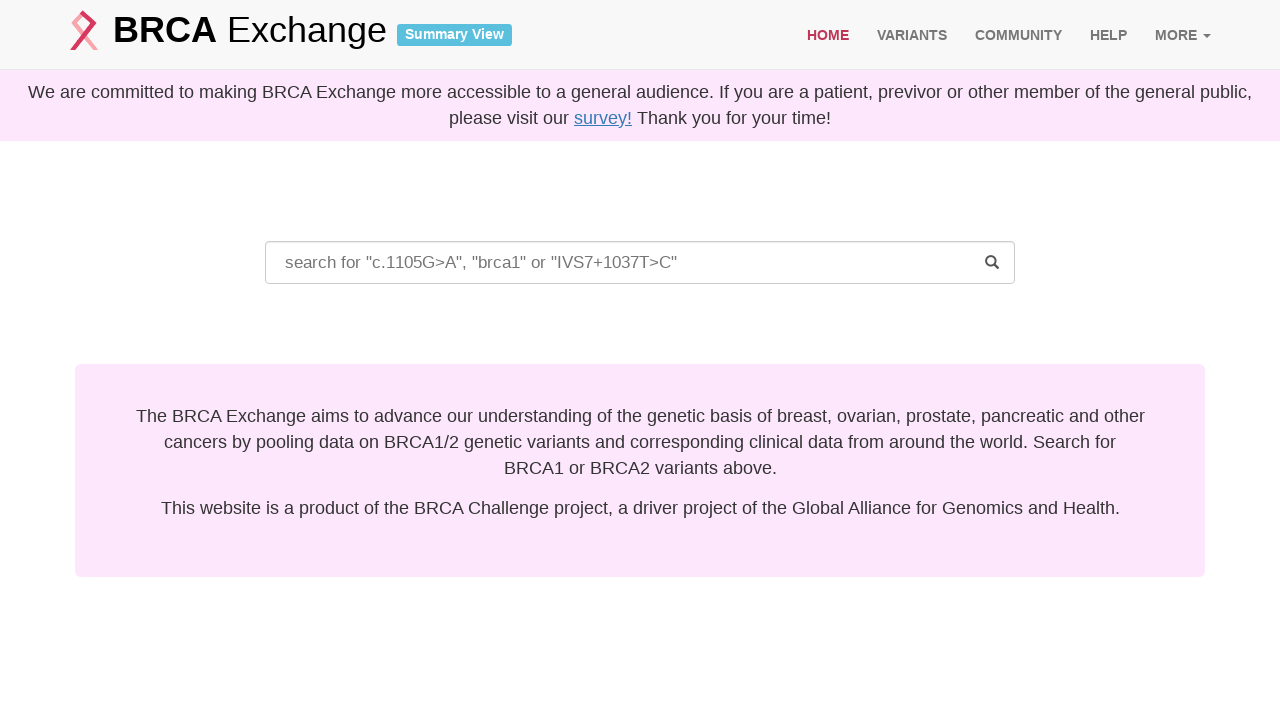

Filled search box with 'BRCA2 5073' on input[type='text']
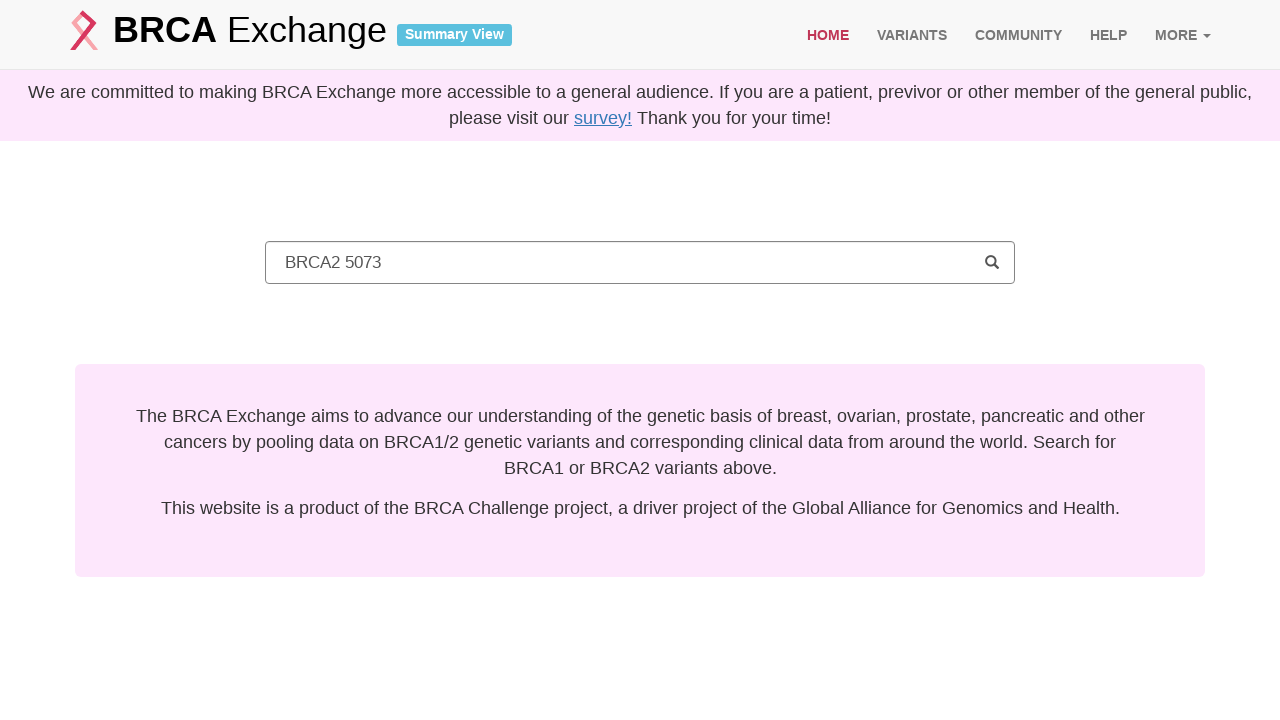

Pressed Enter to submit search query on input[type='text']
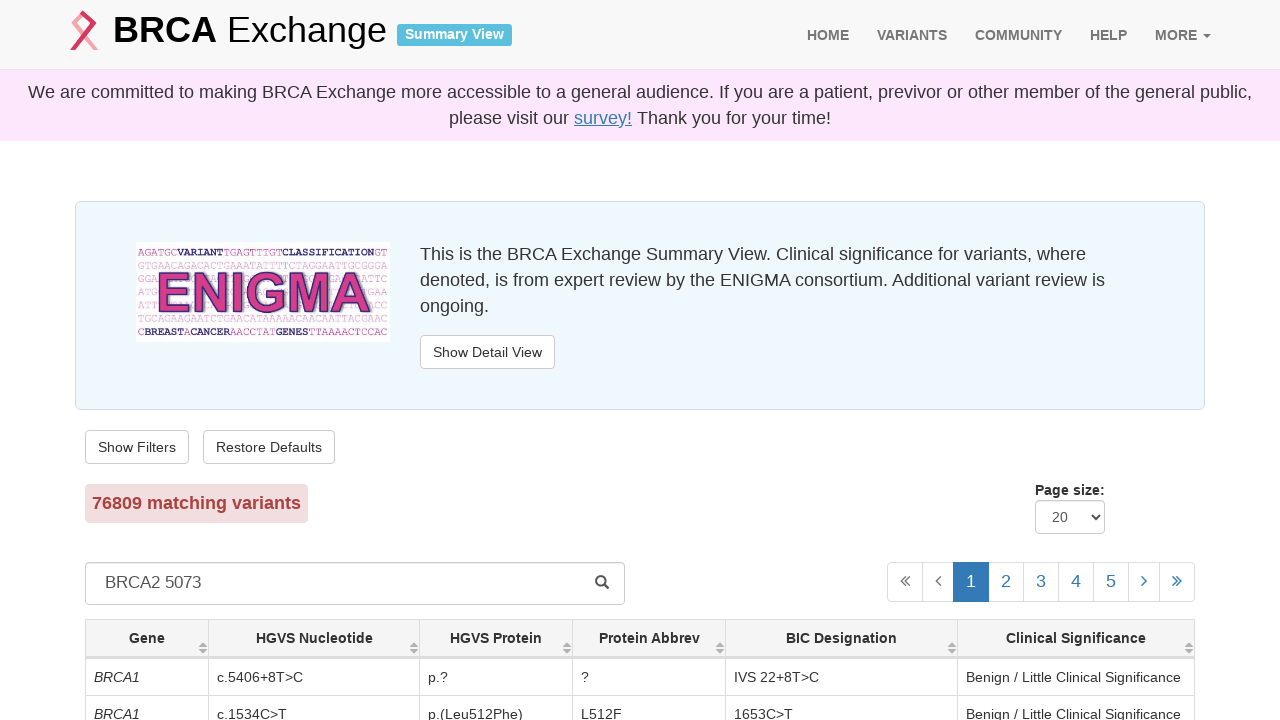

Results table loaded successfully
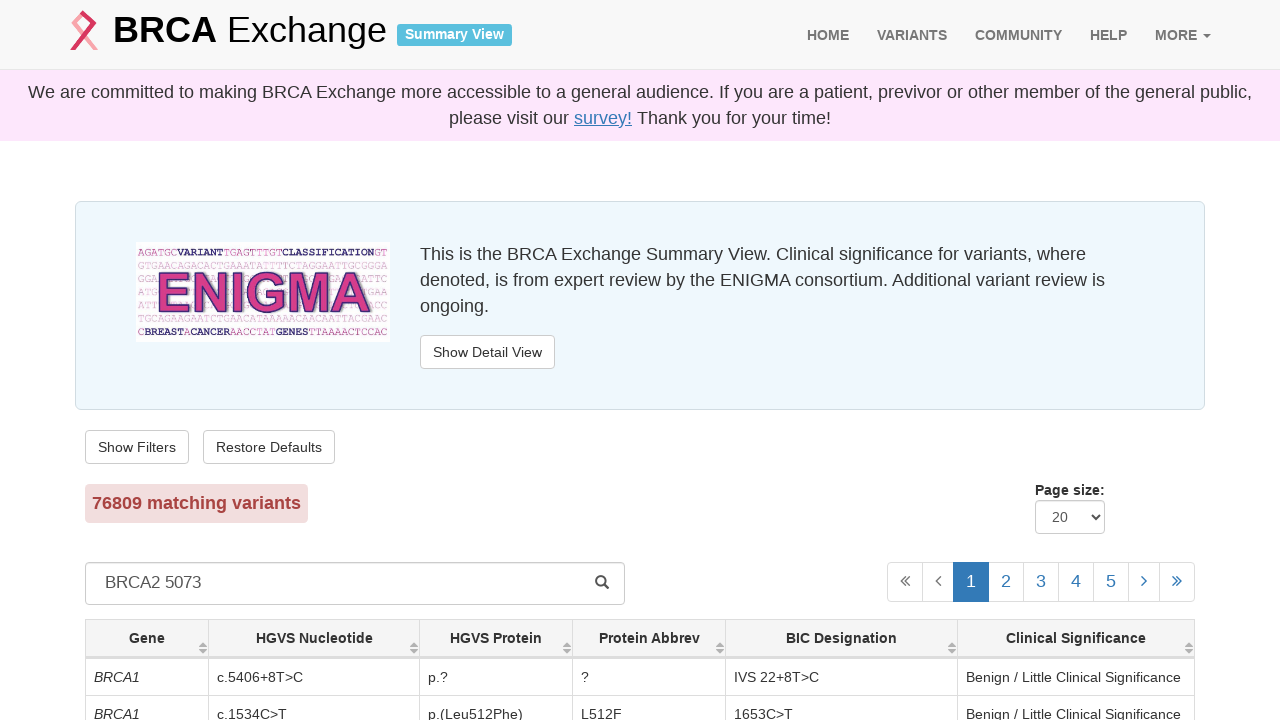

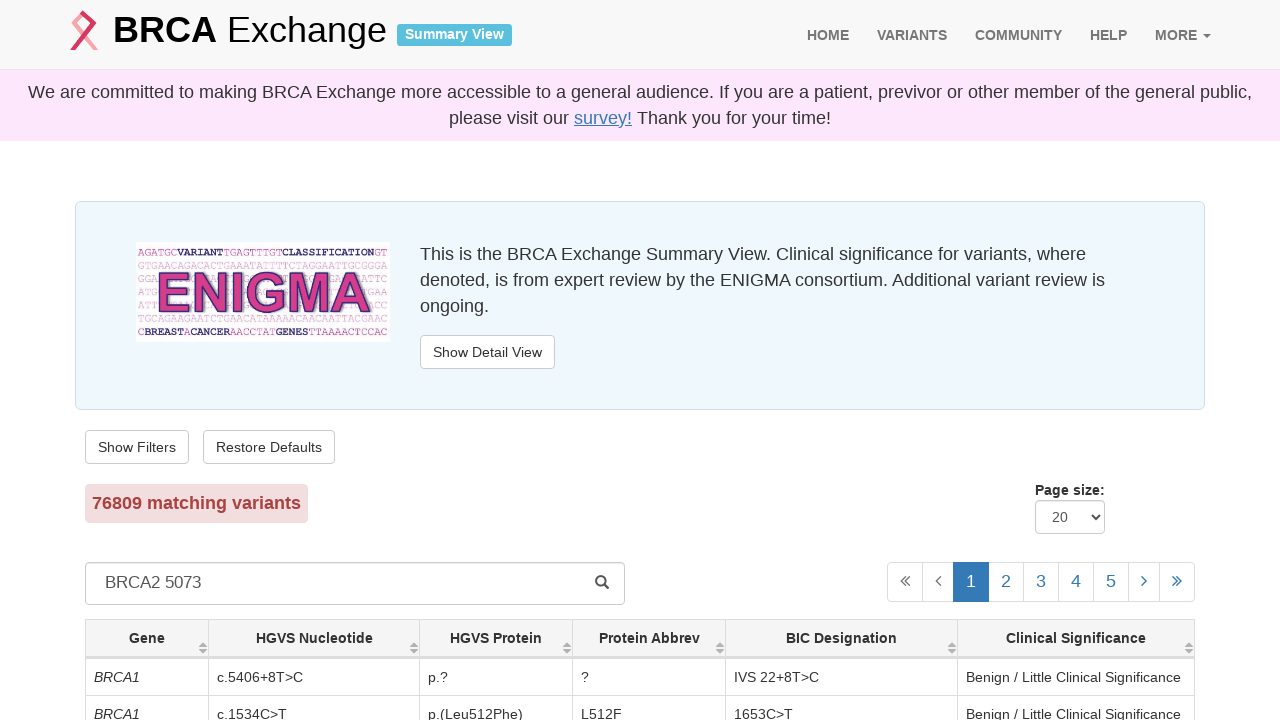